Tests dropdown selection functionality on a demo signup form by navigating to the form and selecting a gender option

Starting URL: https://qavbox.github.io/demo

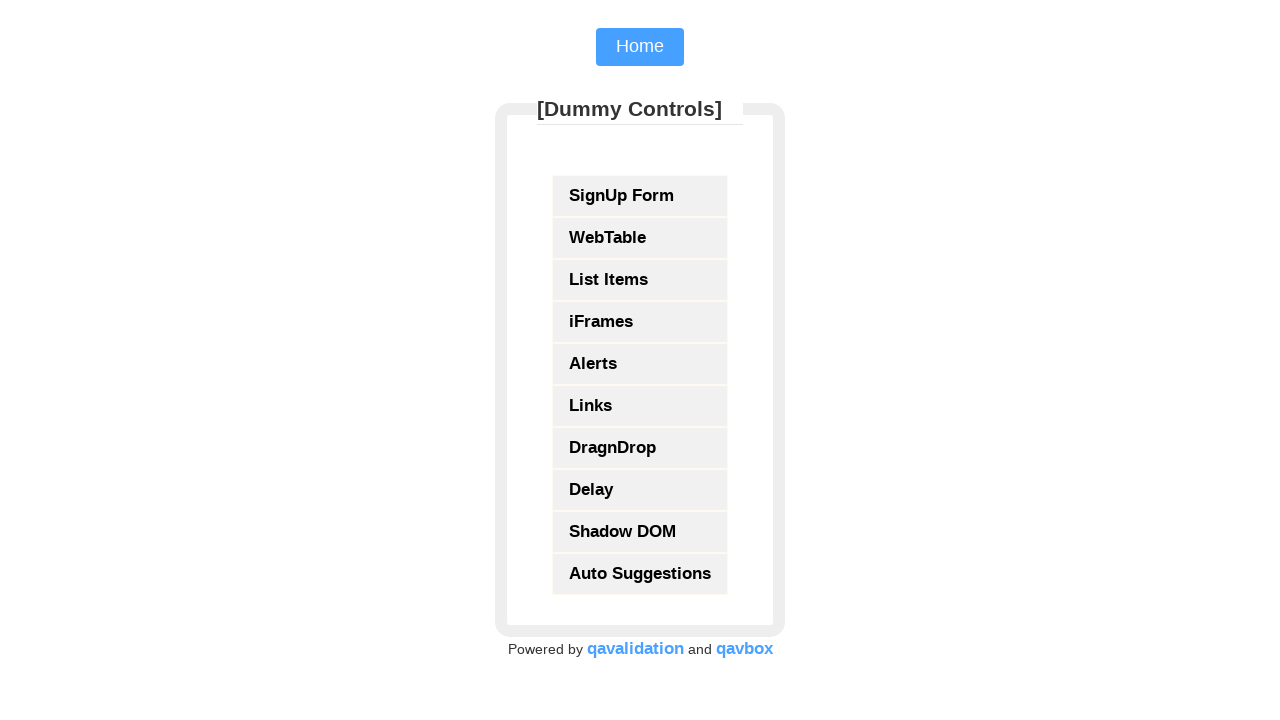

Navigated to demo signup form page
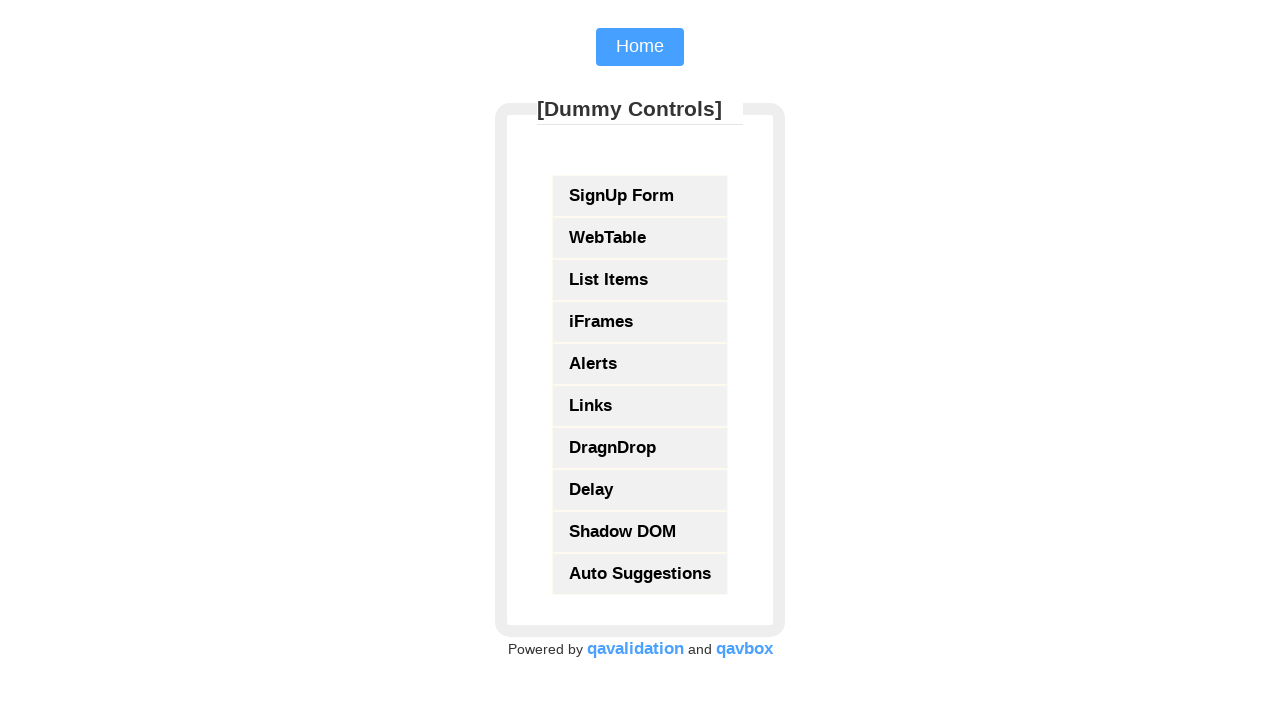

Clicked on SignUp Form link at (640, 196) on text=SignUp Form
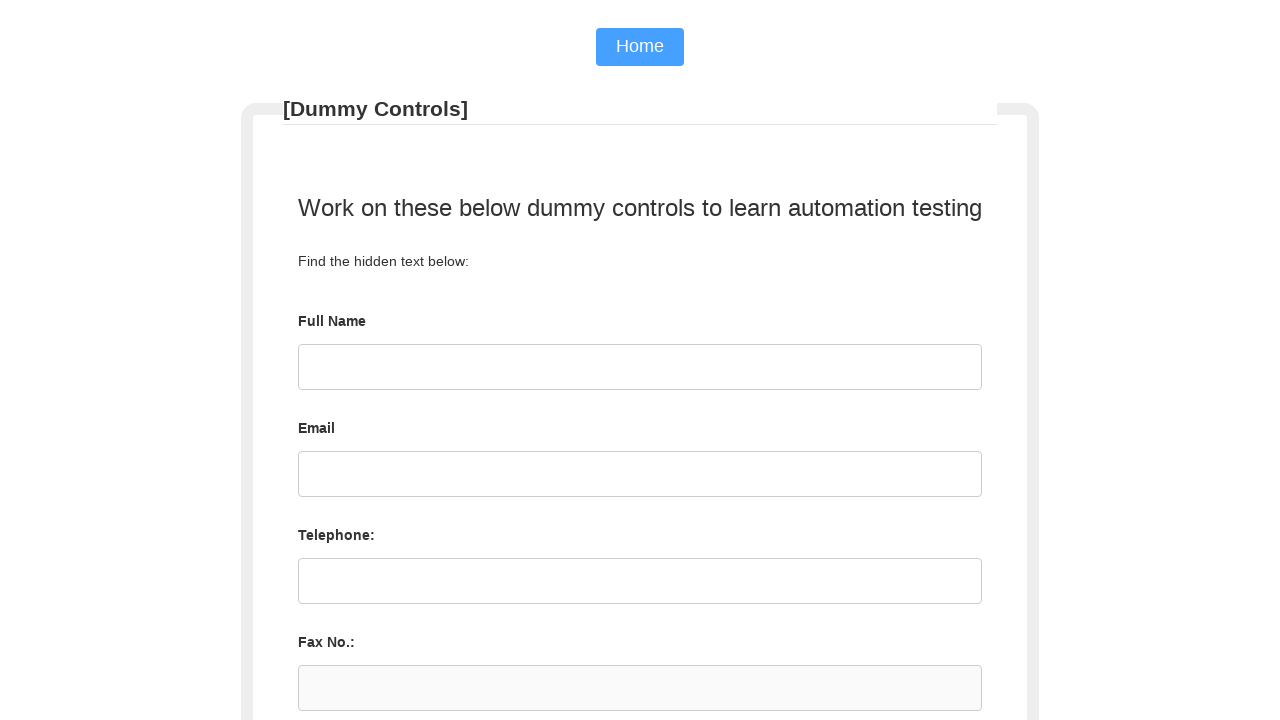

Selected 'male' option from gender dropdown on select[name='sgender']
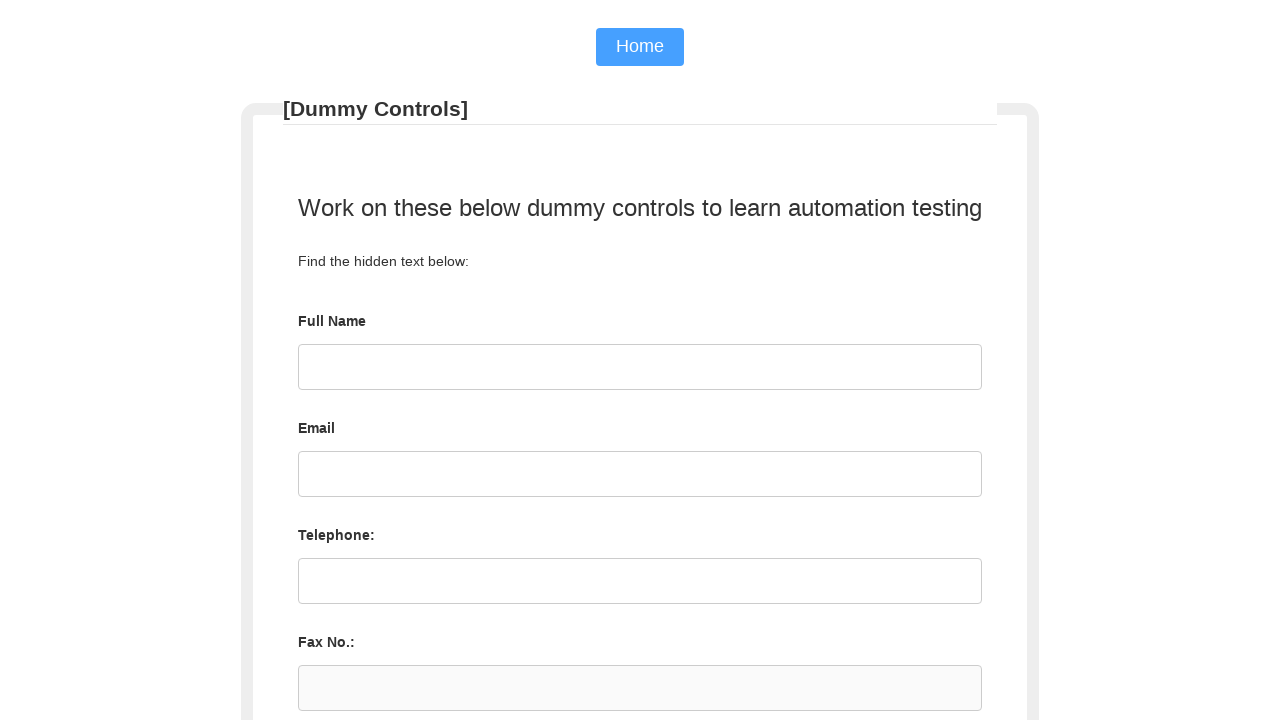

Waited 3 seconds to ensure dropdown selection is complete
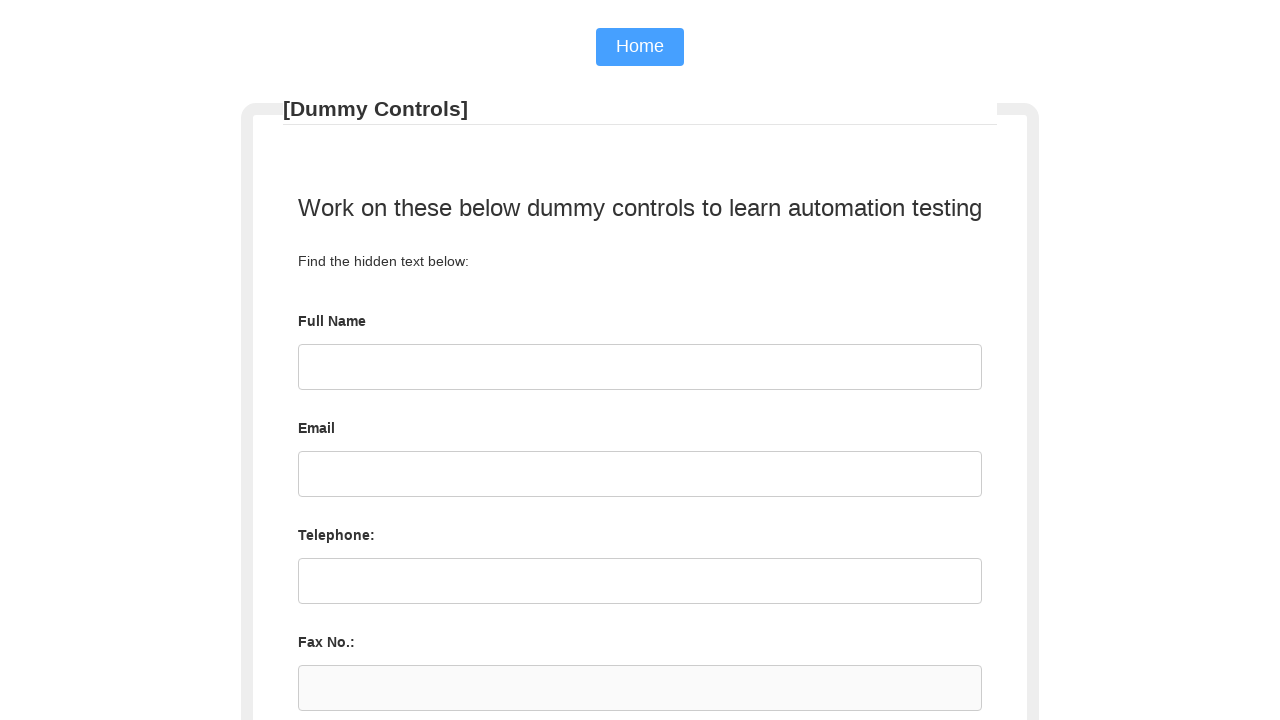

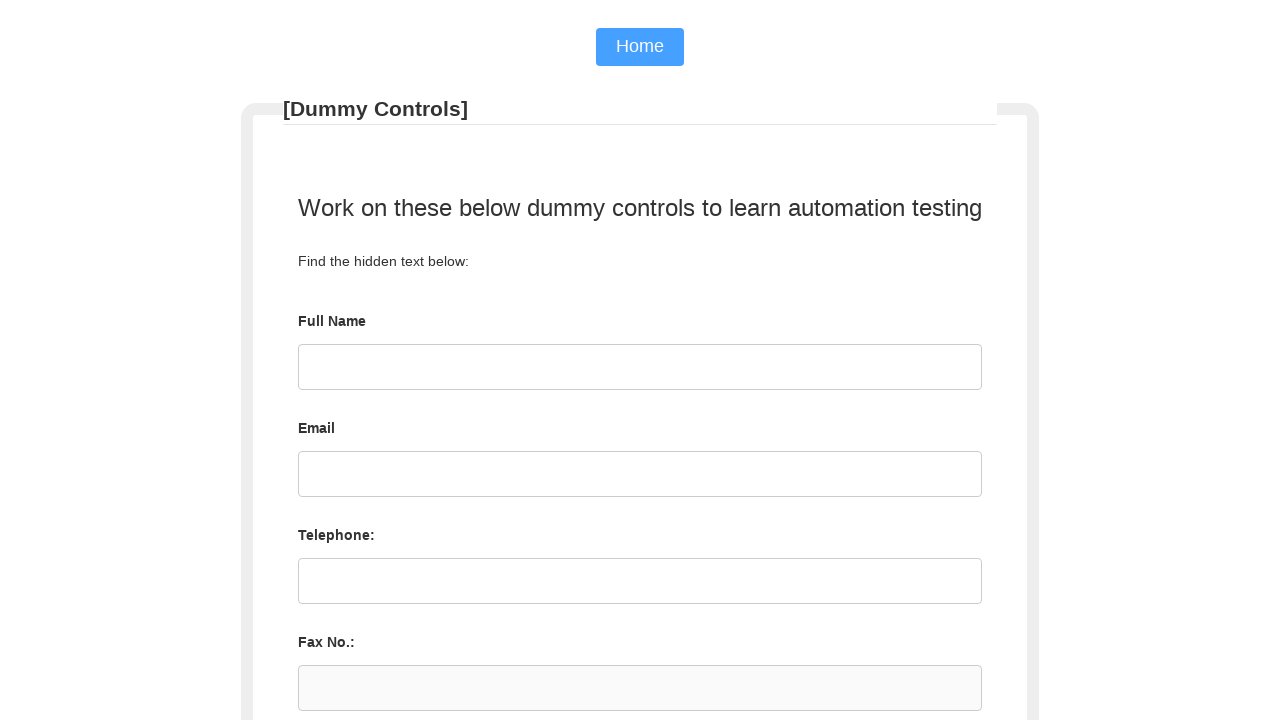